Tests enabling a disabled button by selecting an option from a dropdown

Starting URL: https://www.qa-practice.com/elements/button/disabled

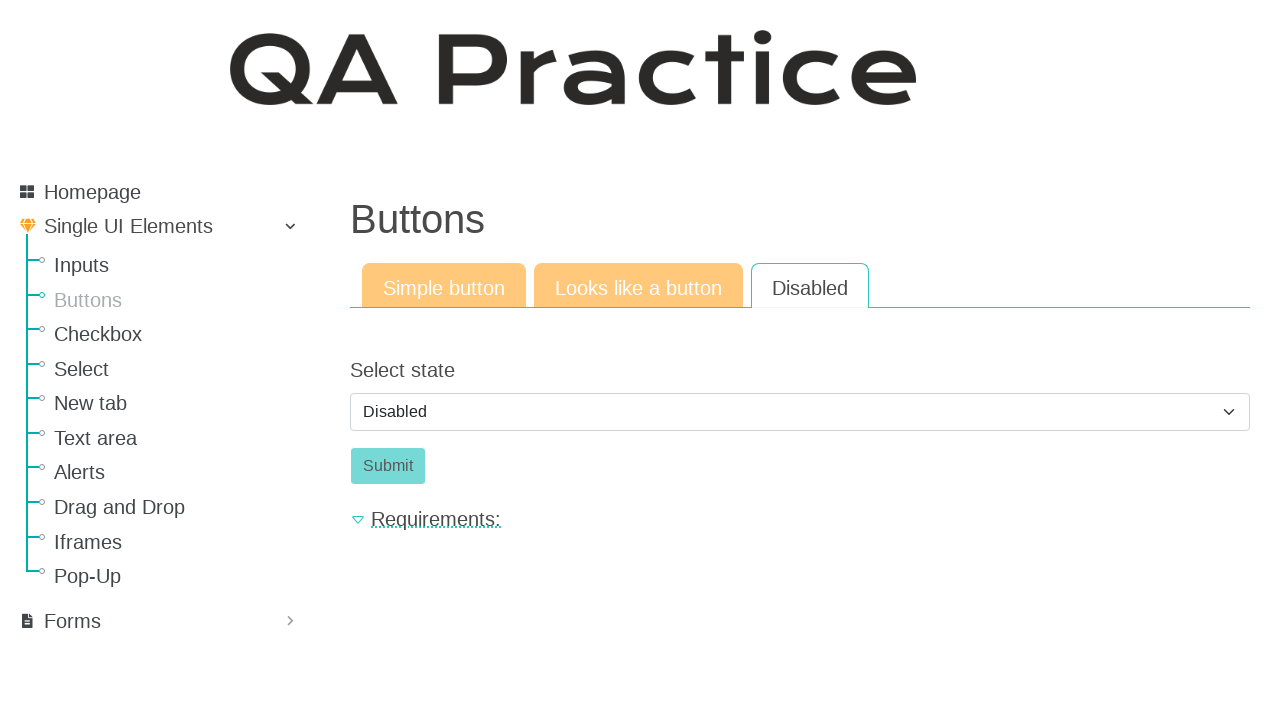

Navigated to disabled button test page
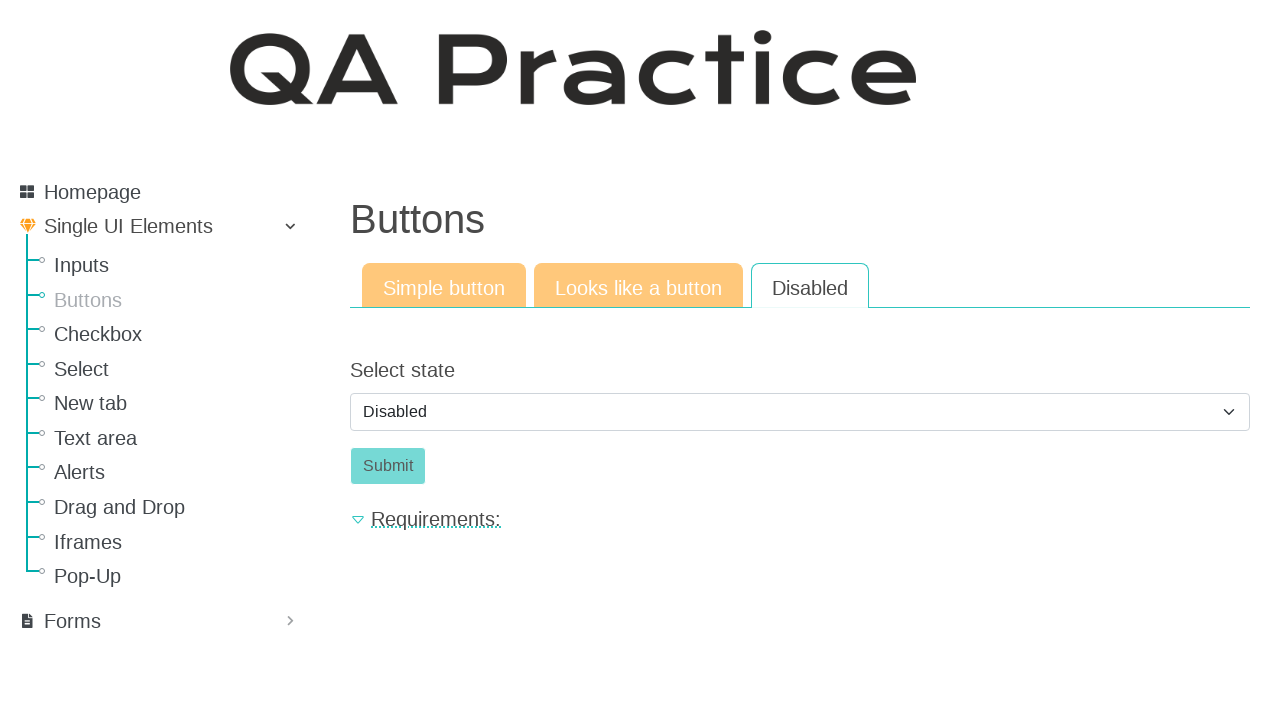

Selected 'enabled' option from dropdown to enable the button on #id_select_state
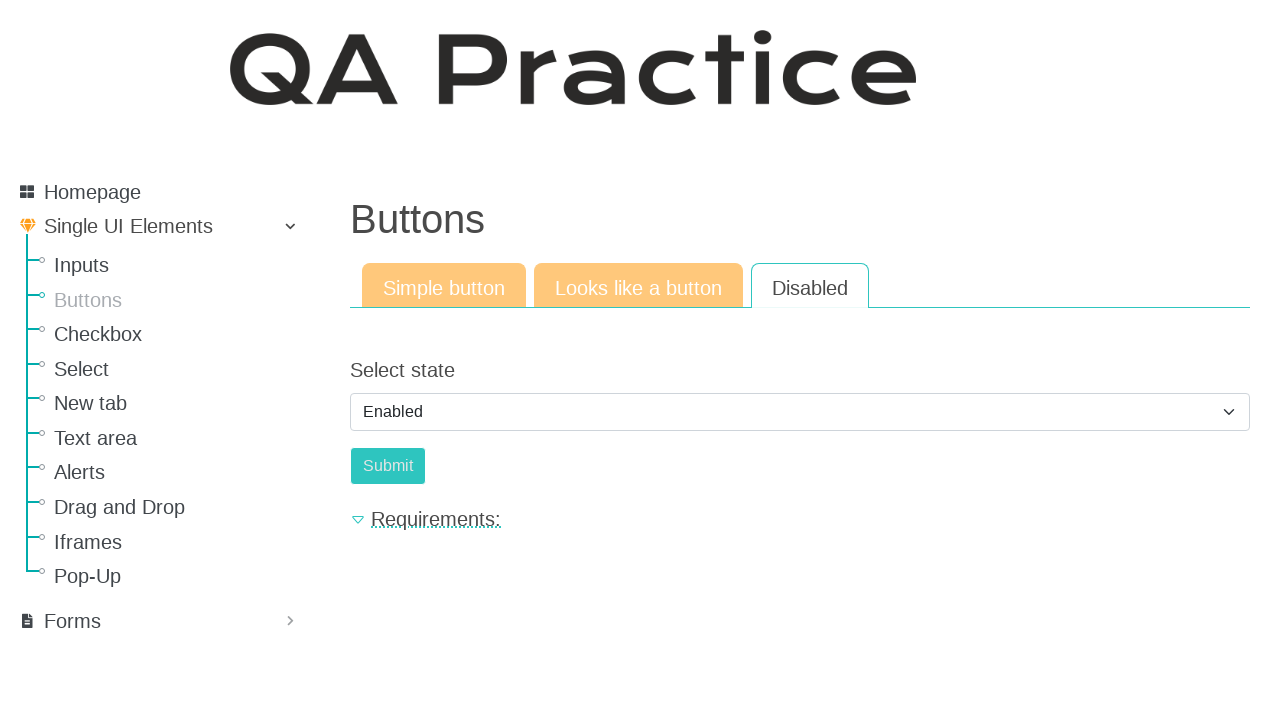

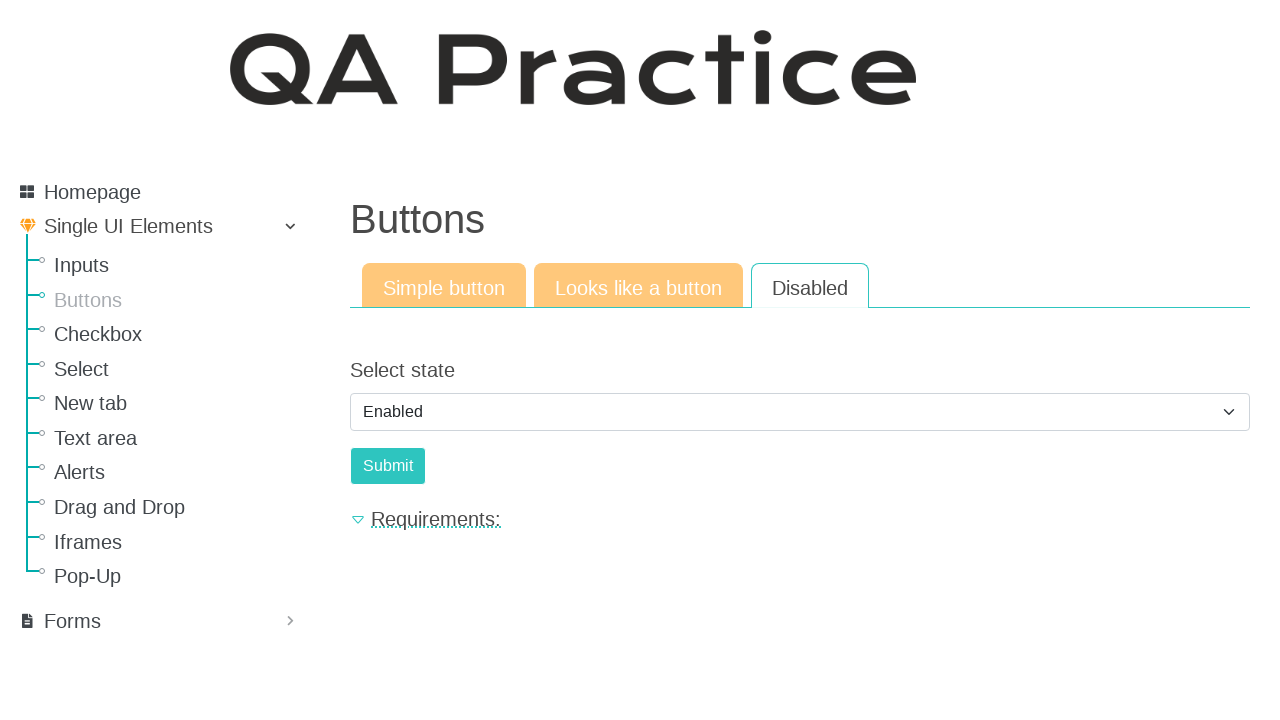